Tests that a canceled change to an employee's name doesn't persist after clicking the cancel button

Starting URL: https://devmountain-qa.github.io/employee-manager/1.2_Version/index.html

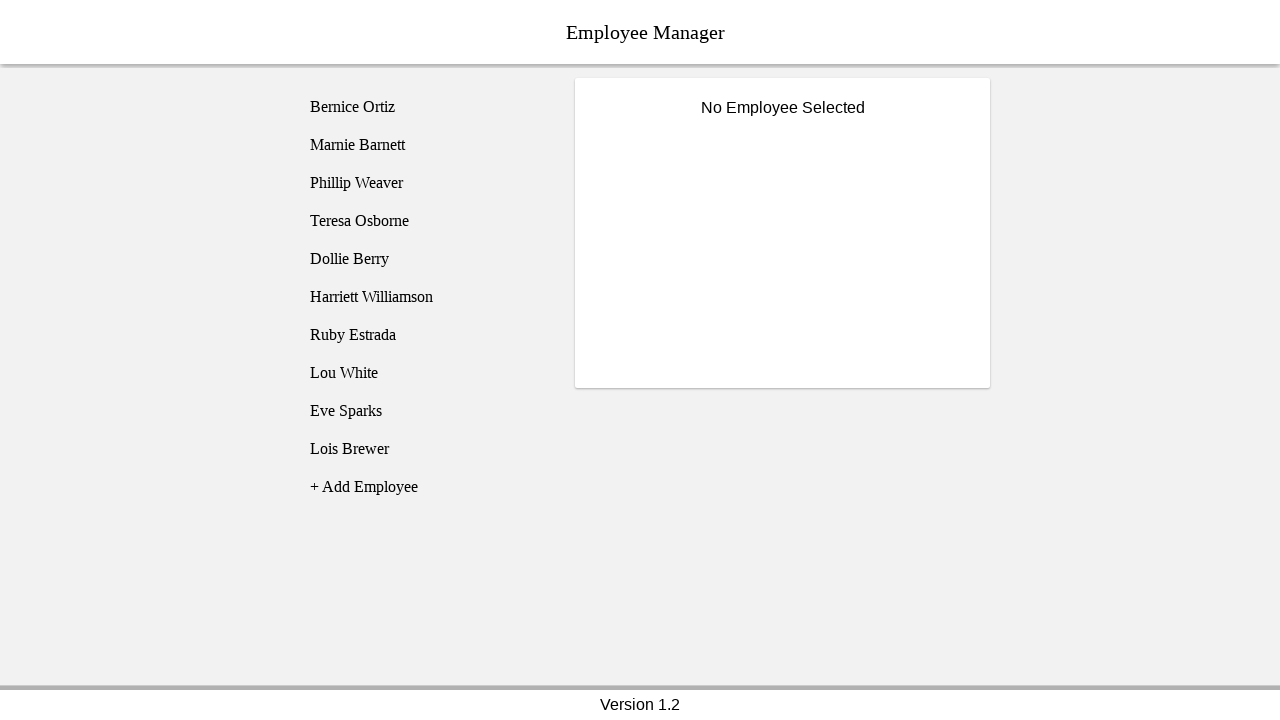

Clicked on employee Phillip Weaver (employee3) at (425, 183) on [name='employee3']
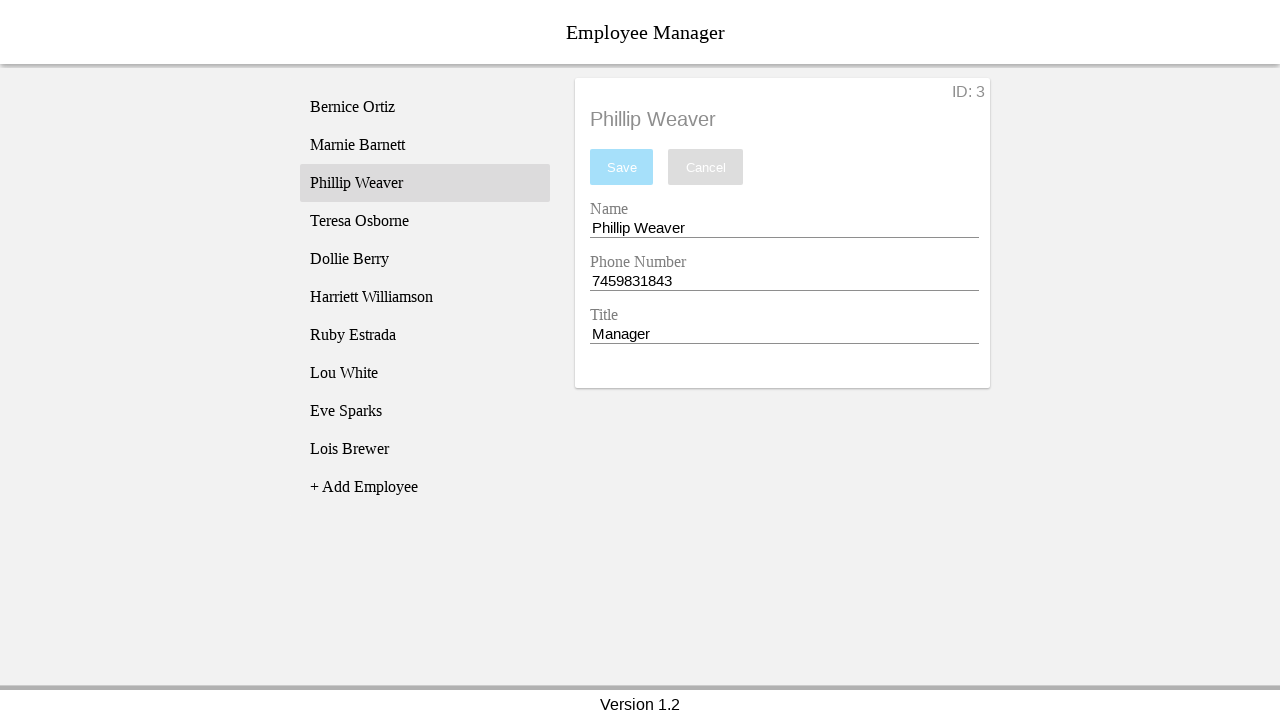

Name input field became visible
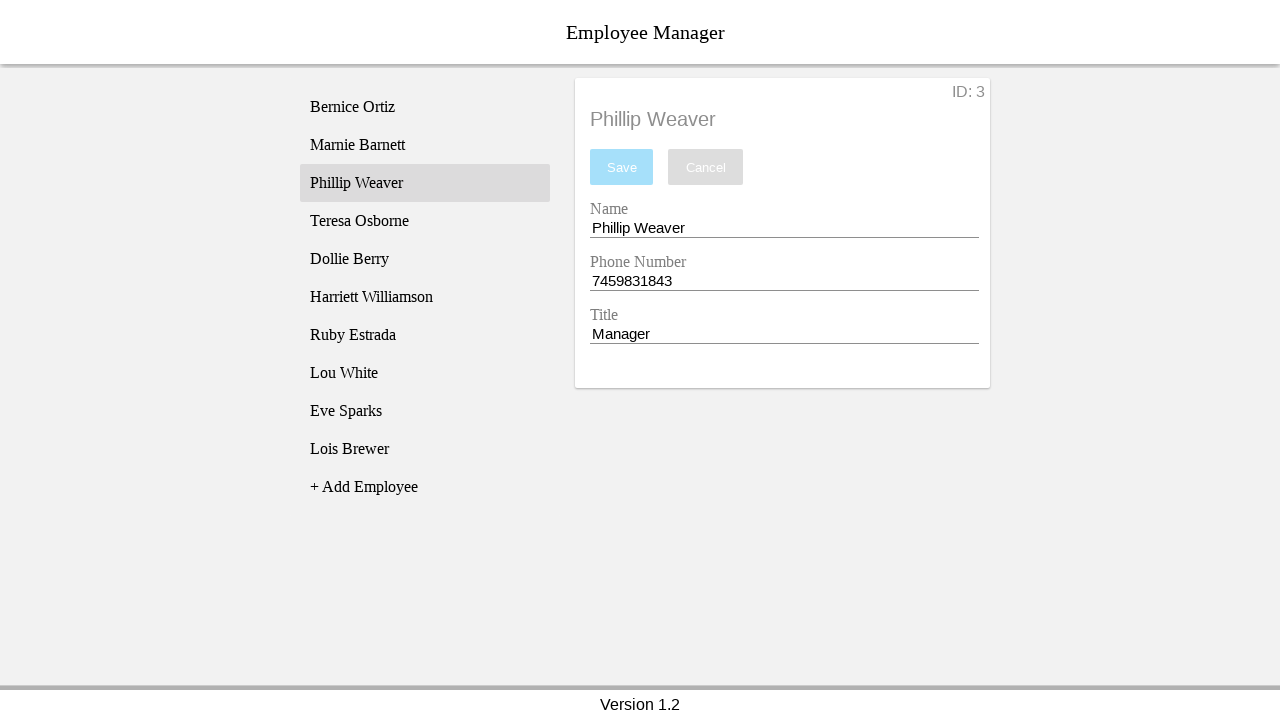

Filled name input with 'Test Name' on [name='nameEntry']
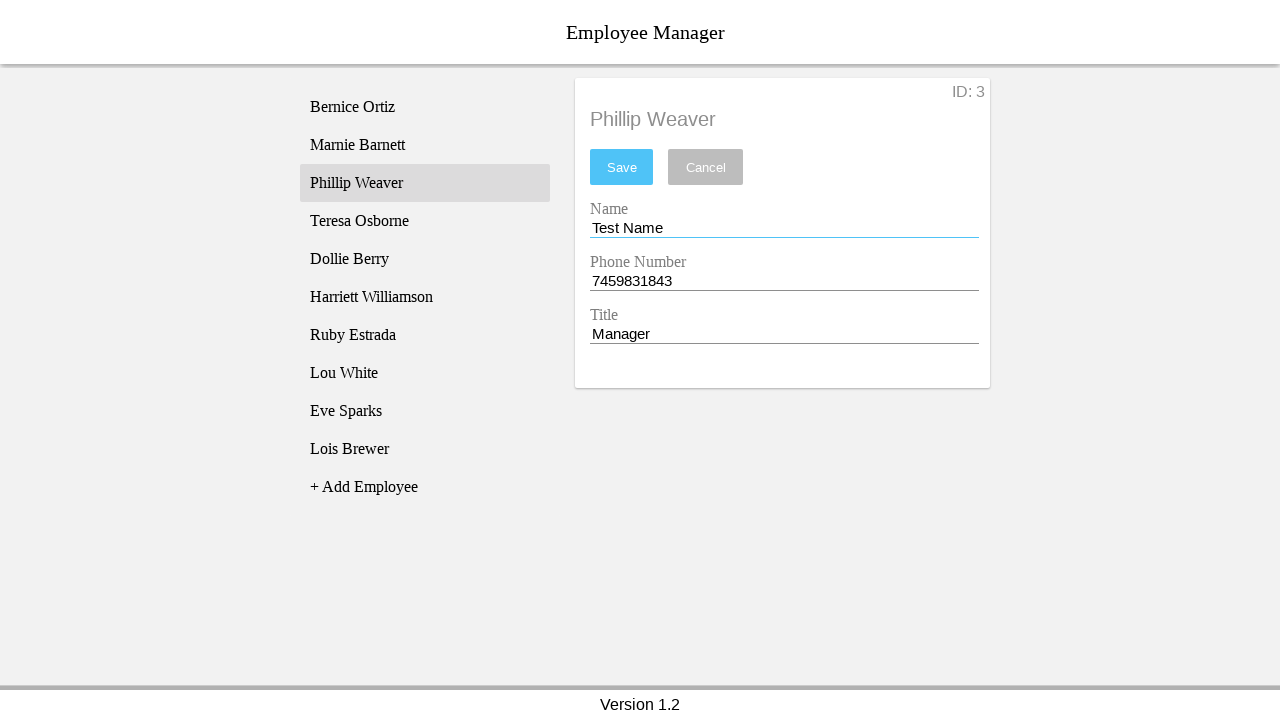

Clicked cancel button to discard name change at (706, 167) on [name='cancel']
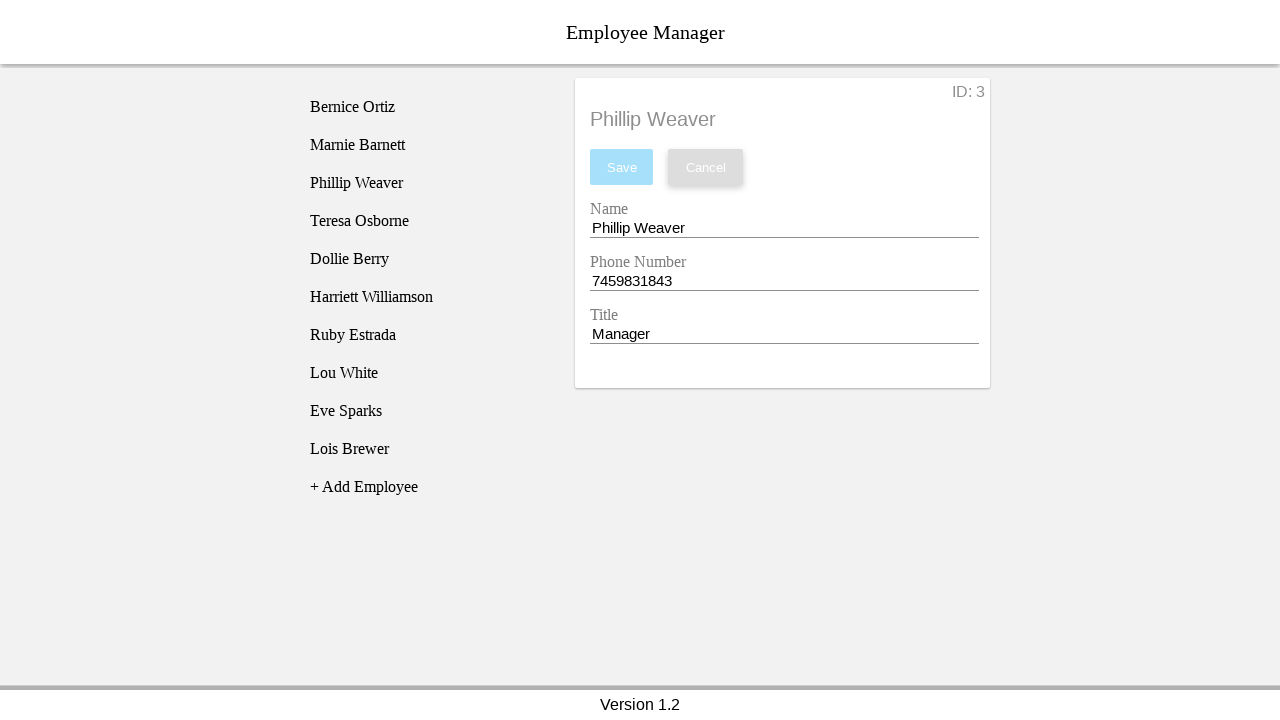

Confirmed name input field is present and change was cancelled
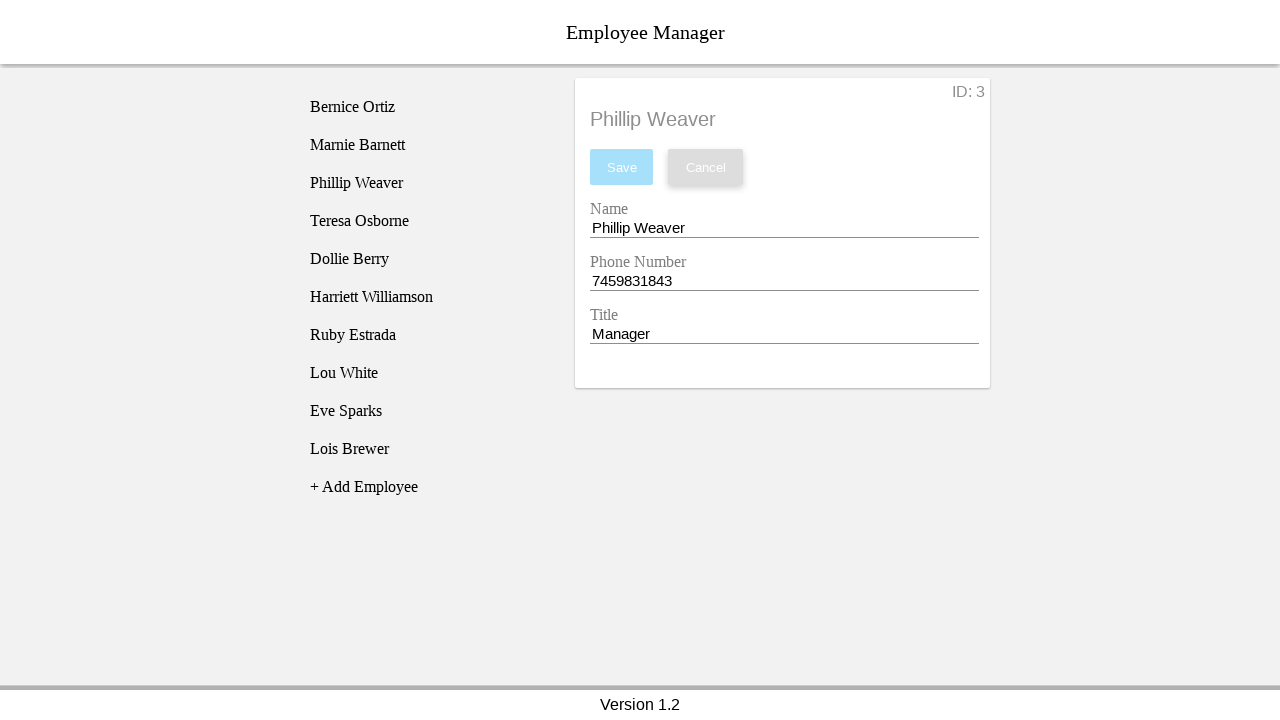

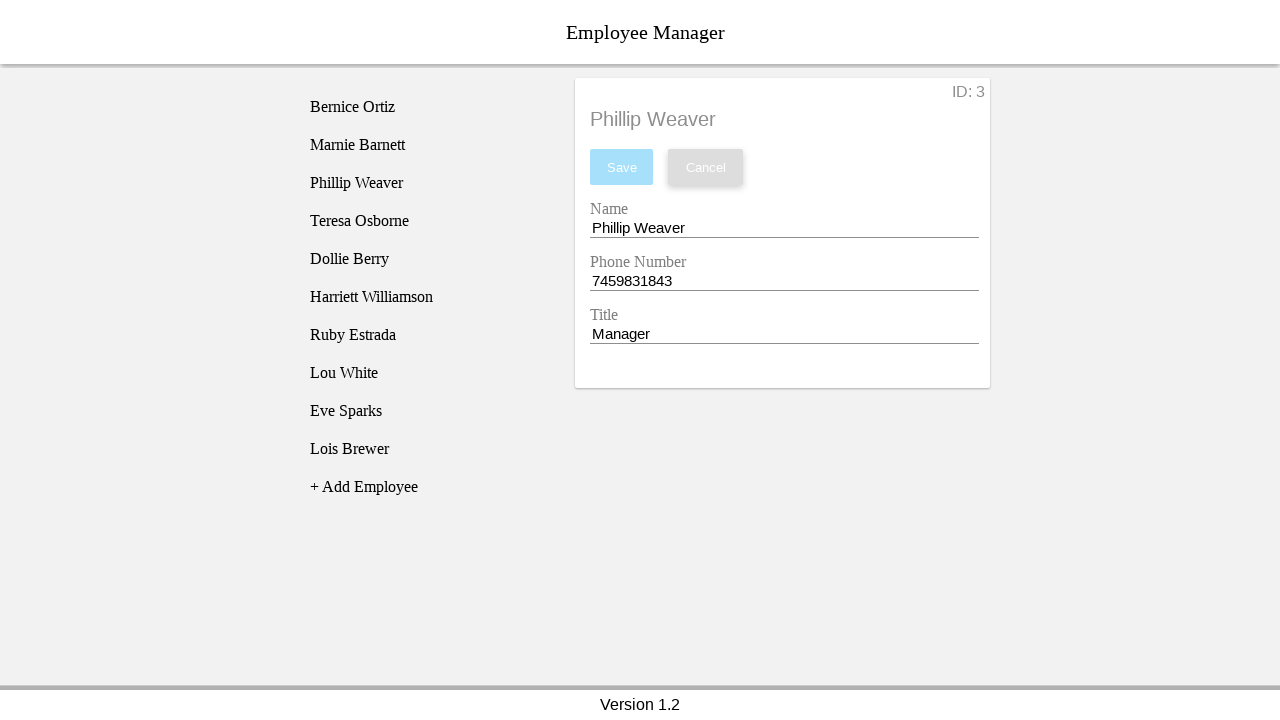